Tests the newsletter subscription feature by entering an email and verifying the success message

Starting URL: https://automationexercise.com/

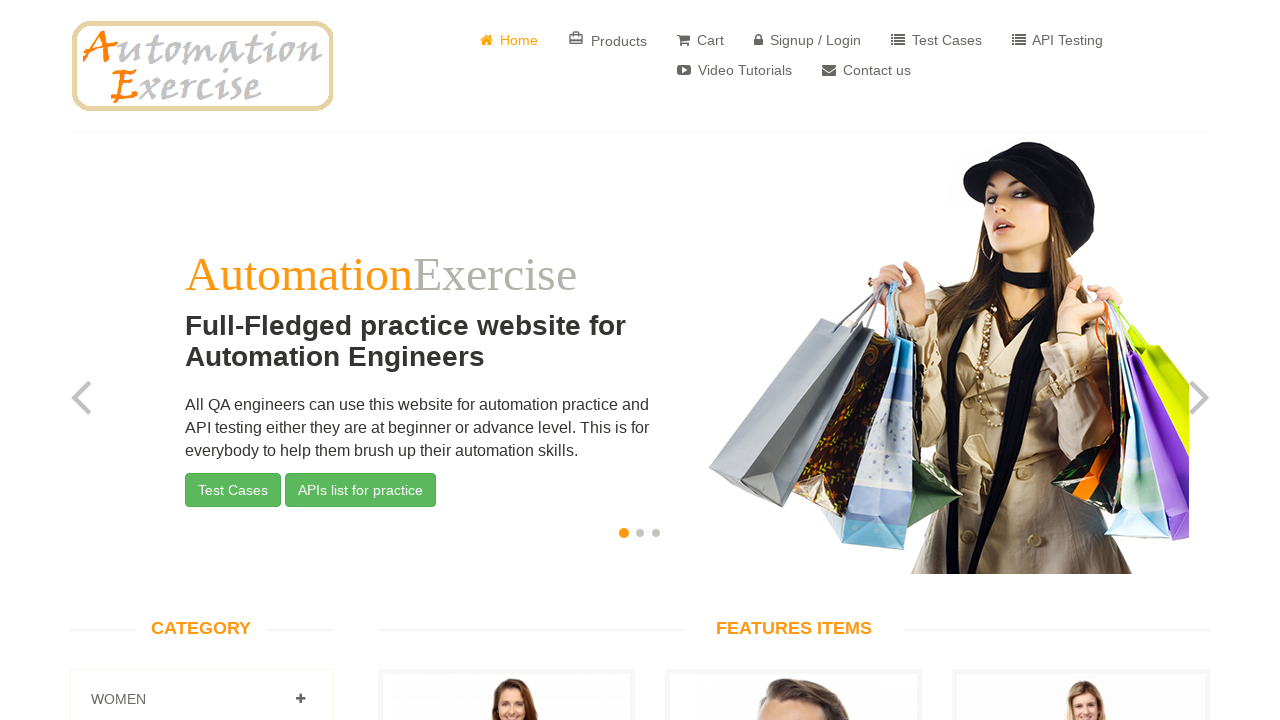

Filled subscription email field with 'testsubscriber7842@gmail.com' on #susbscribe_email
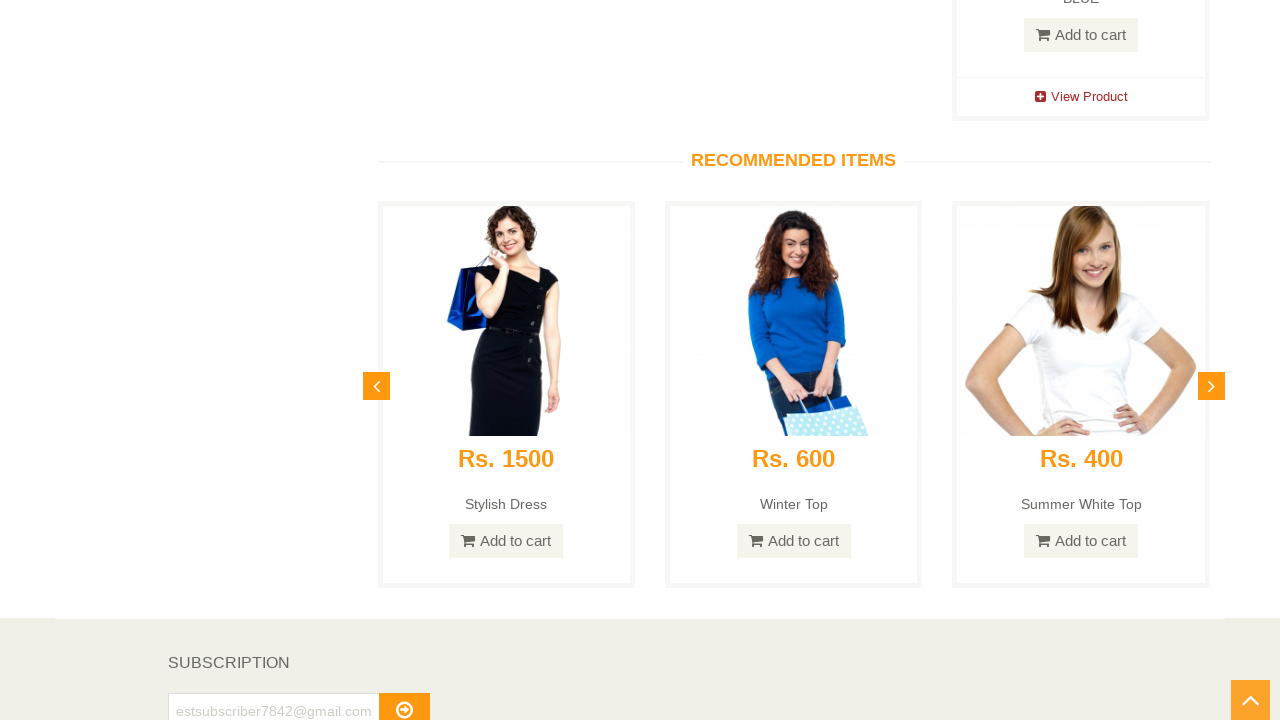

Clicked subscribe button at (404, 702) on #subscribe
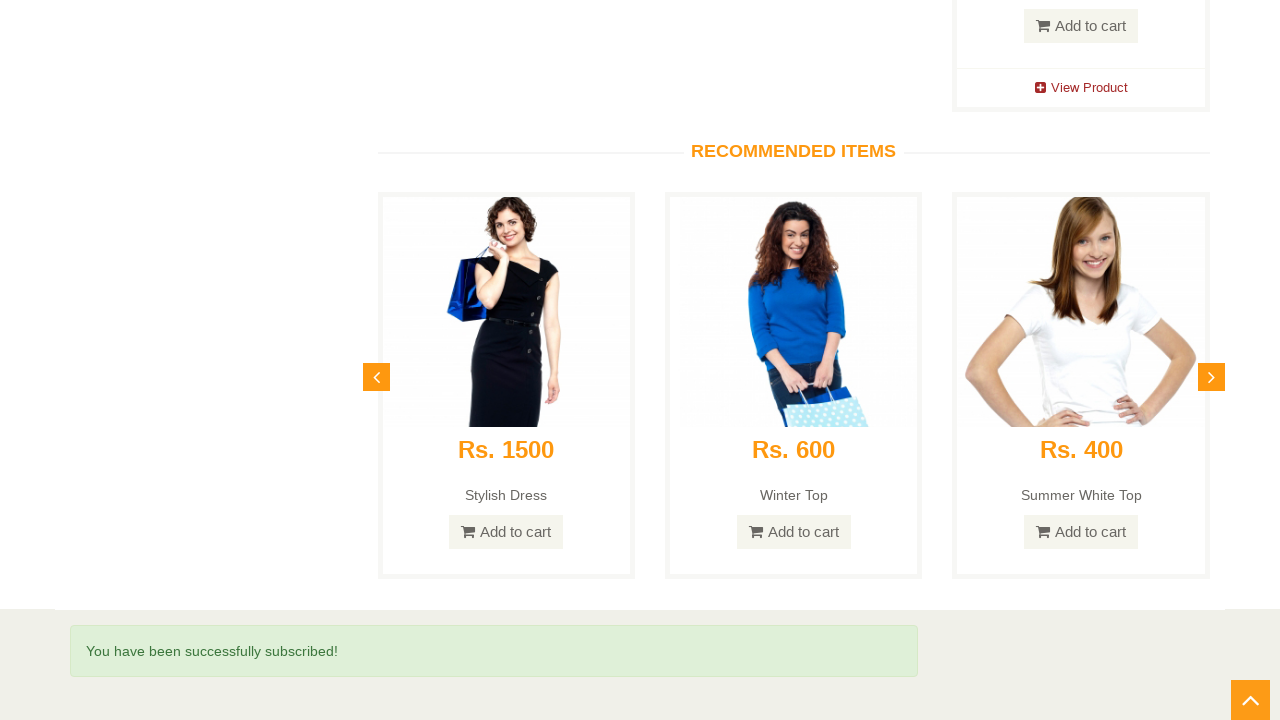

Success alert appeared after subscription
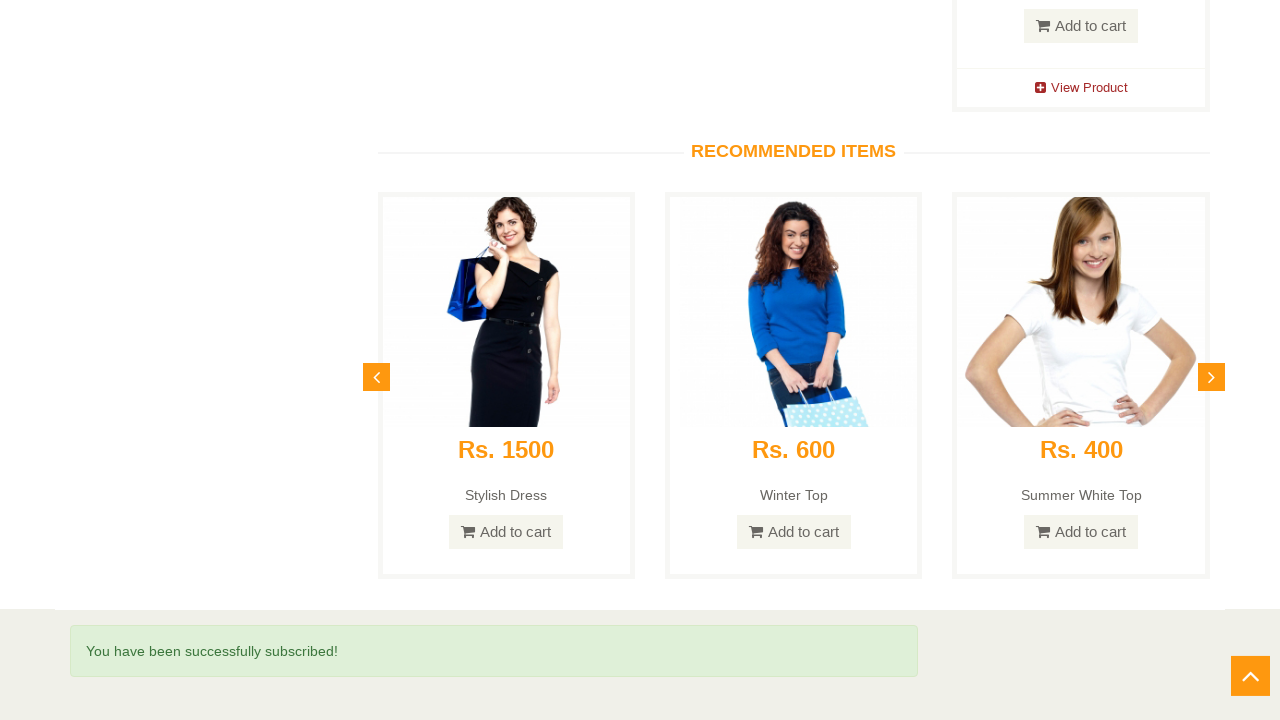

Verified success message: 'You have been successfully subscribed!'
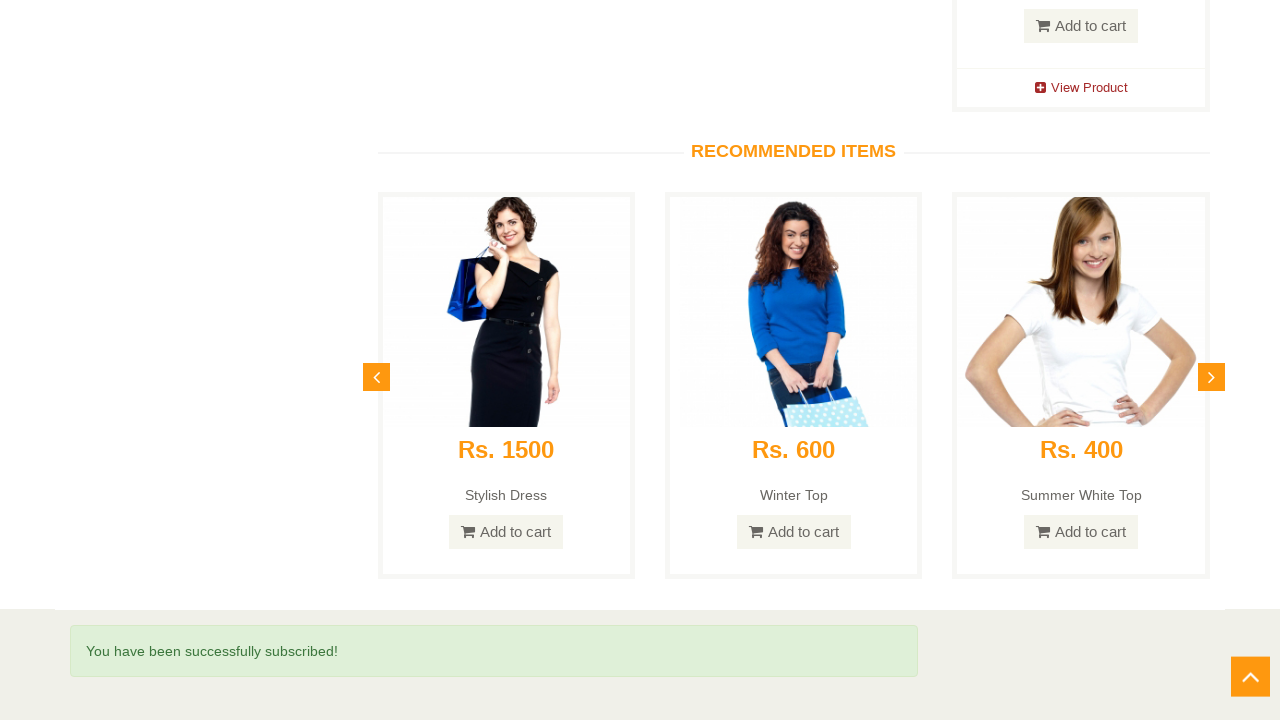

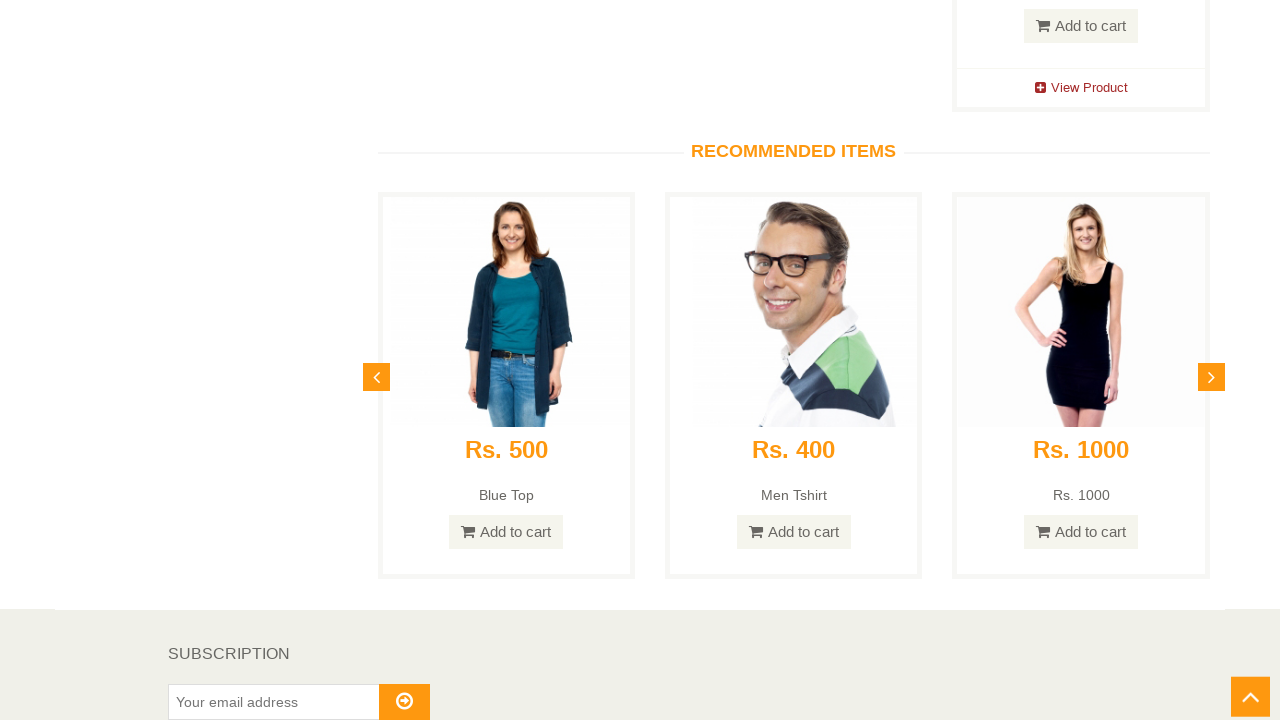